Tests checkbox functionality by locating two checkboxes and clicking them if they are not already selected

Starting URL: https://the-internet.herokuapp.com/checkboxes

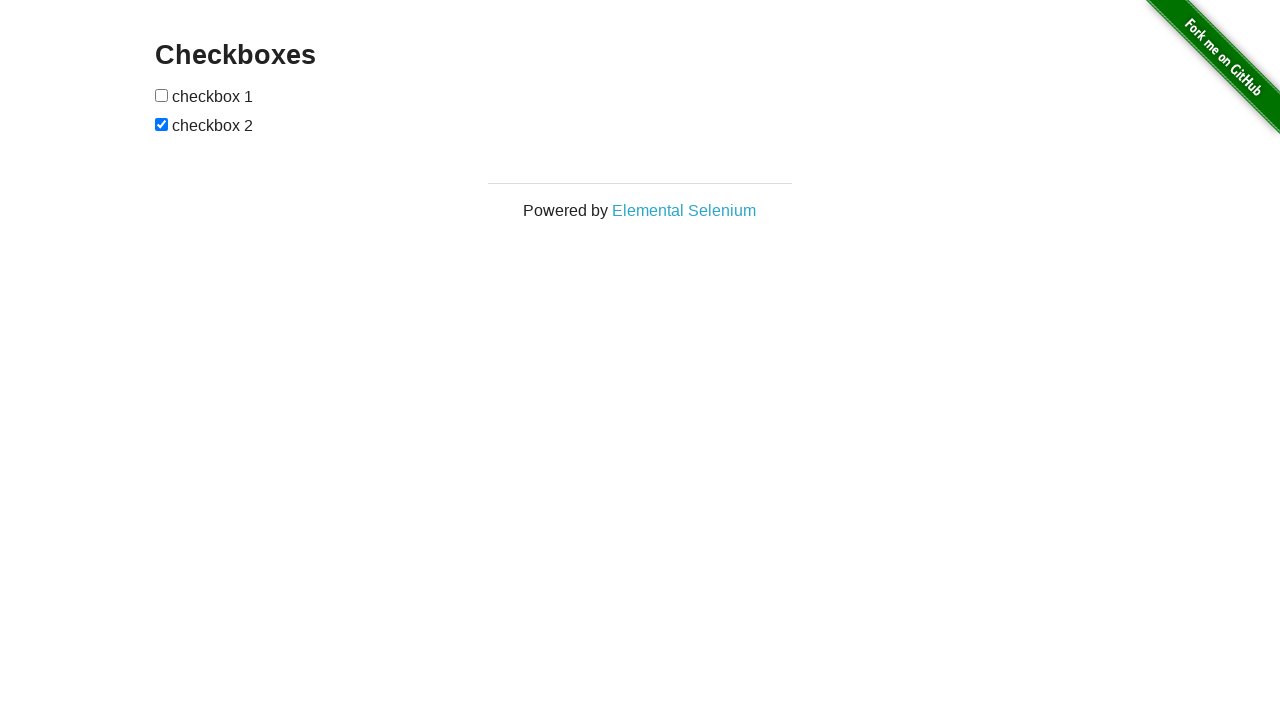

Located first checkbox element
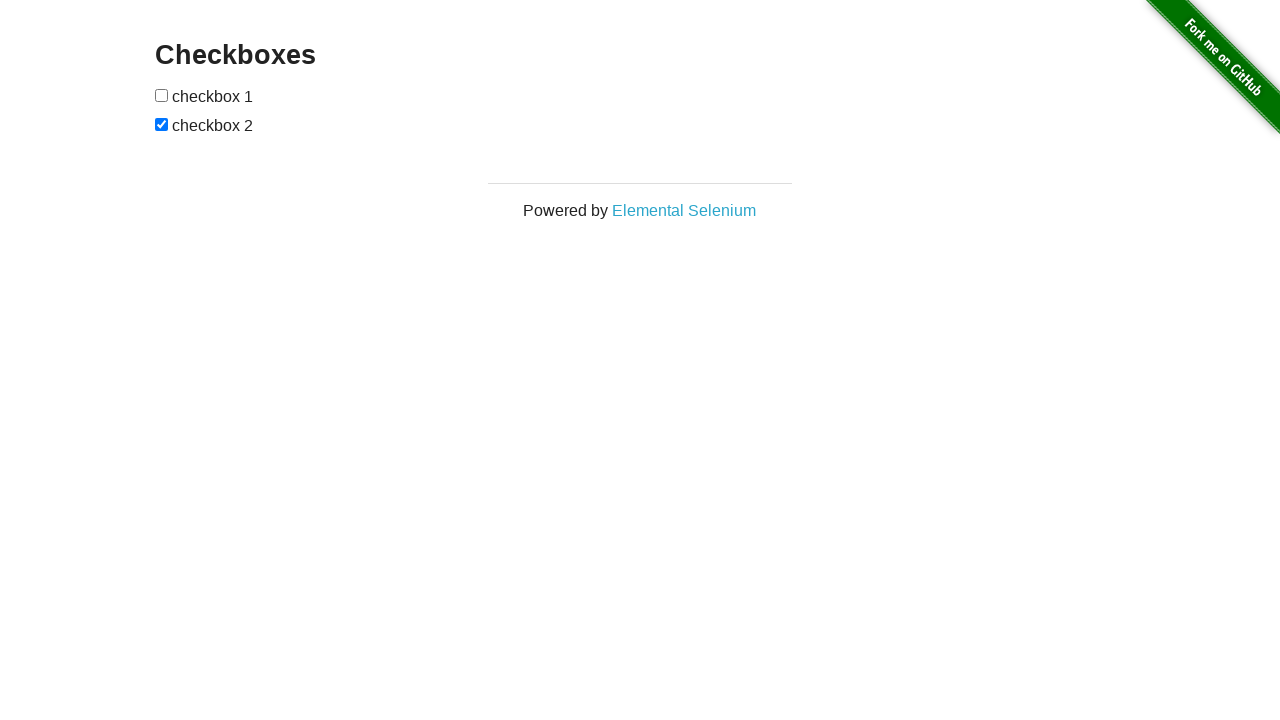

Located second checkbox element
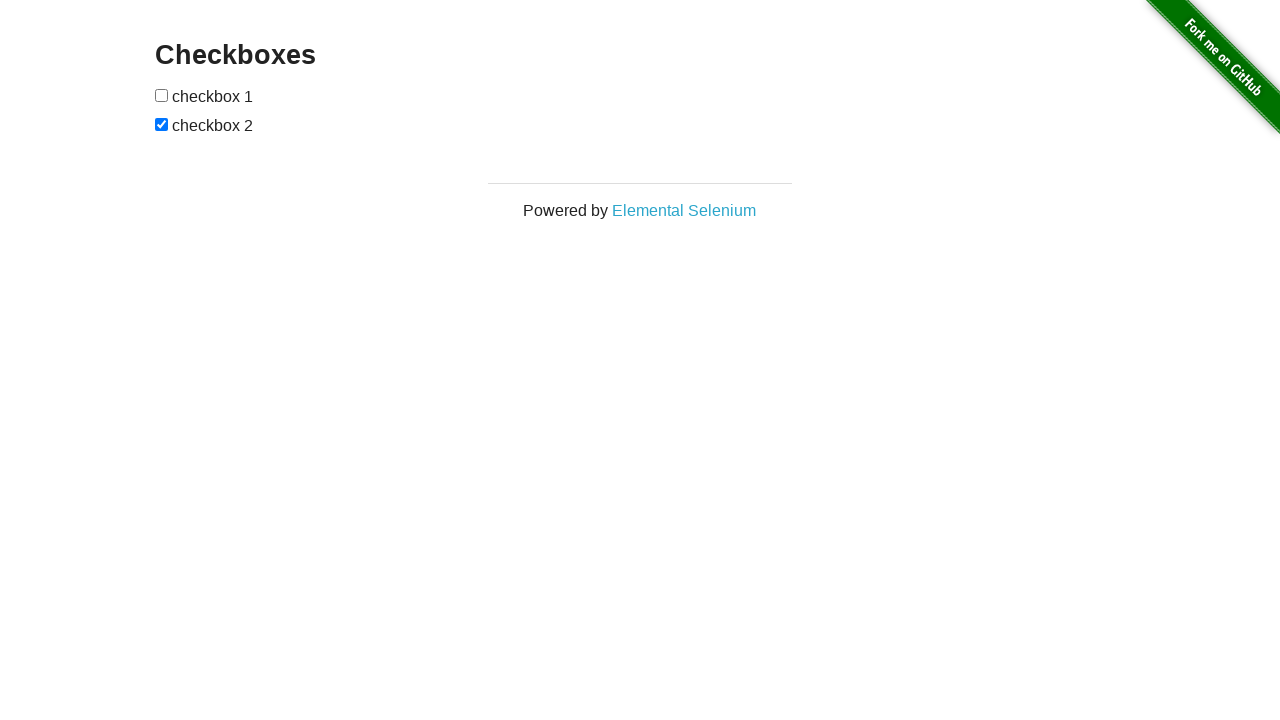

Checked first checkbox state
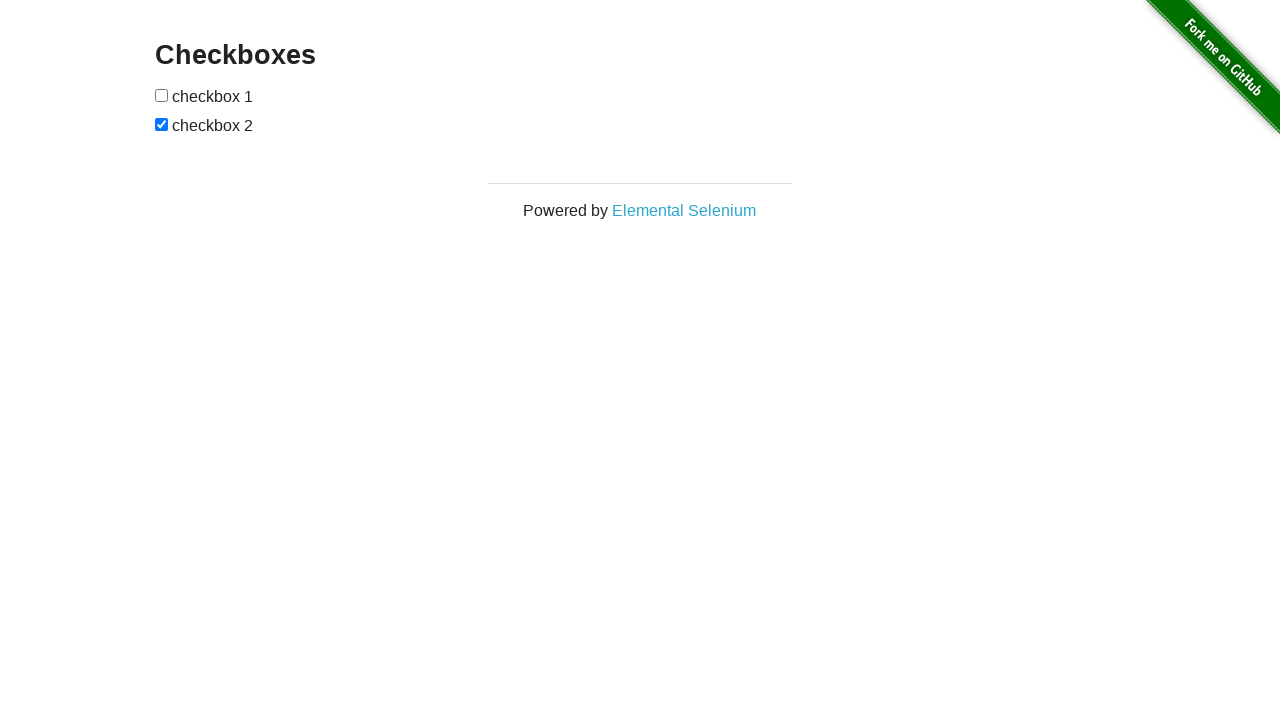

Clicked first checkbox to select it at (162, 95) on xpath=//input[@type='checkbox'][1]
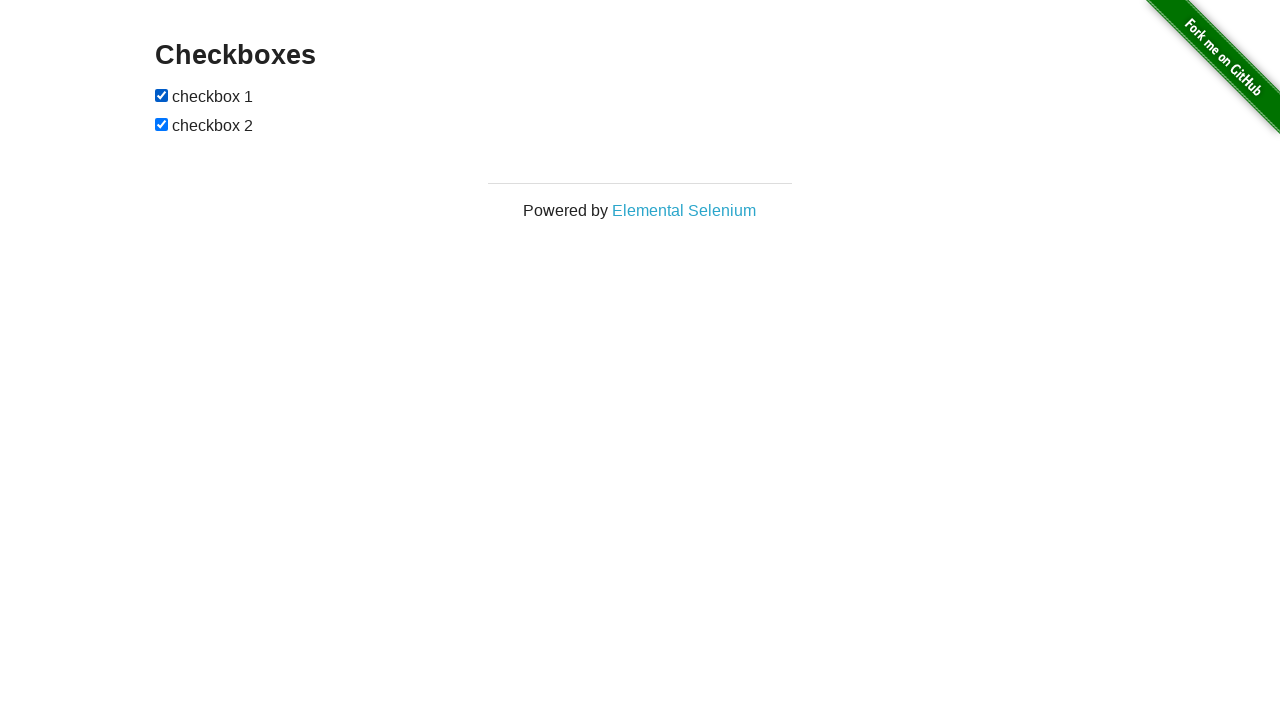

Second checkbox was already selected, no action needed
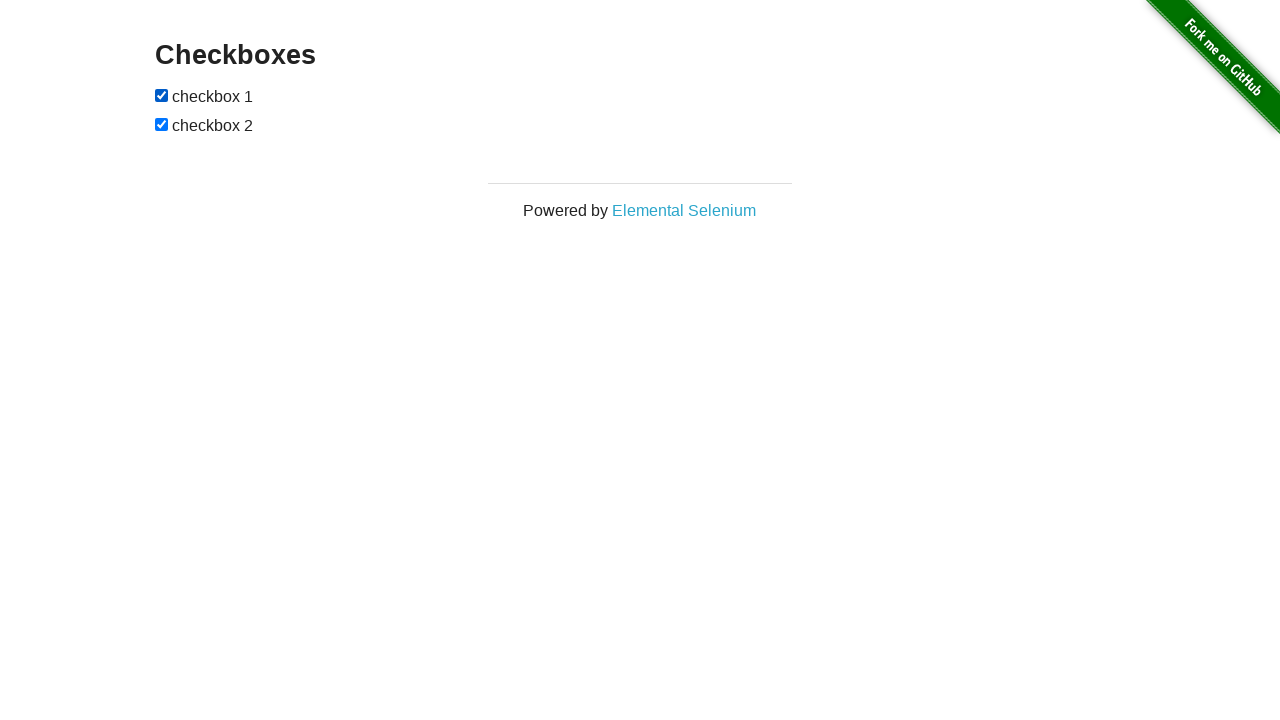

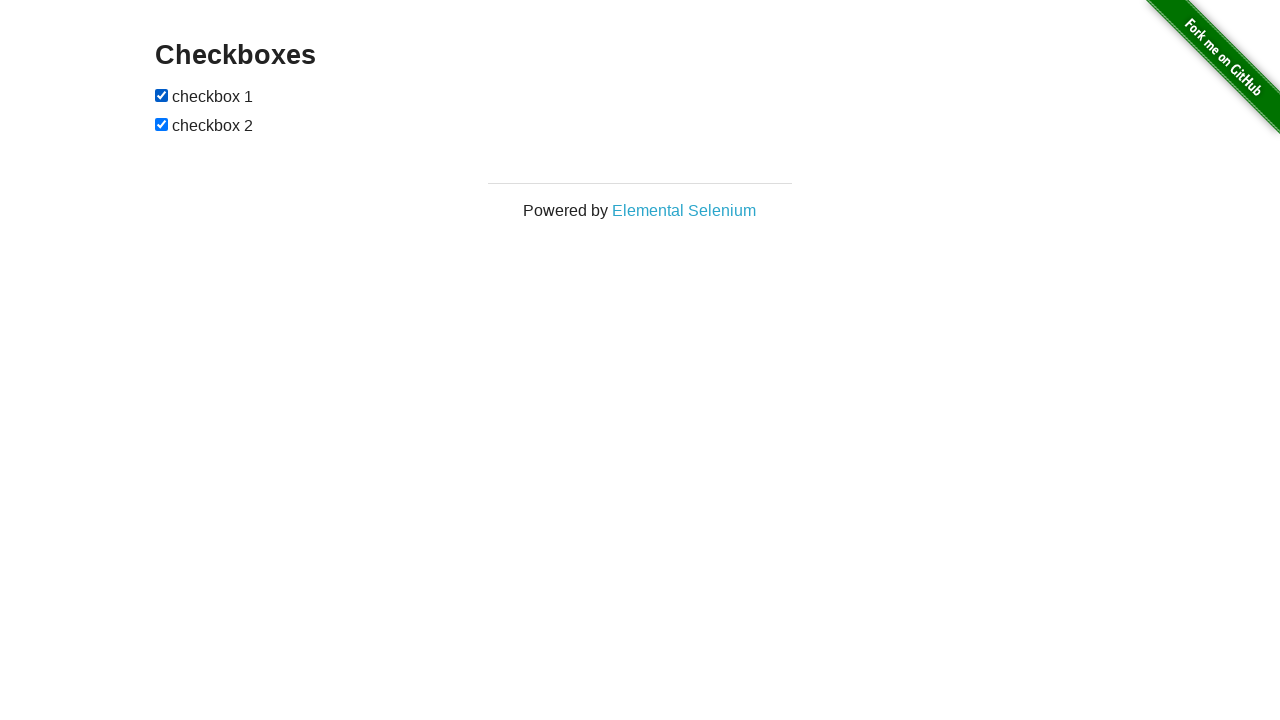